Selects pet species from dropdown

Starting URL: https://test-a-pet.vercel.app/

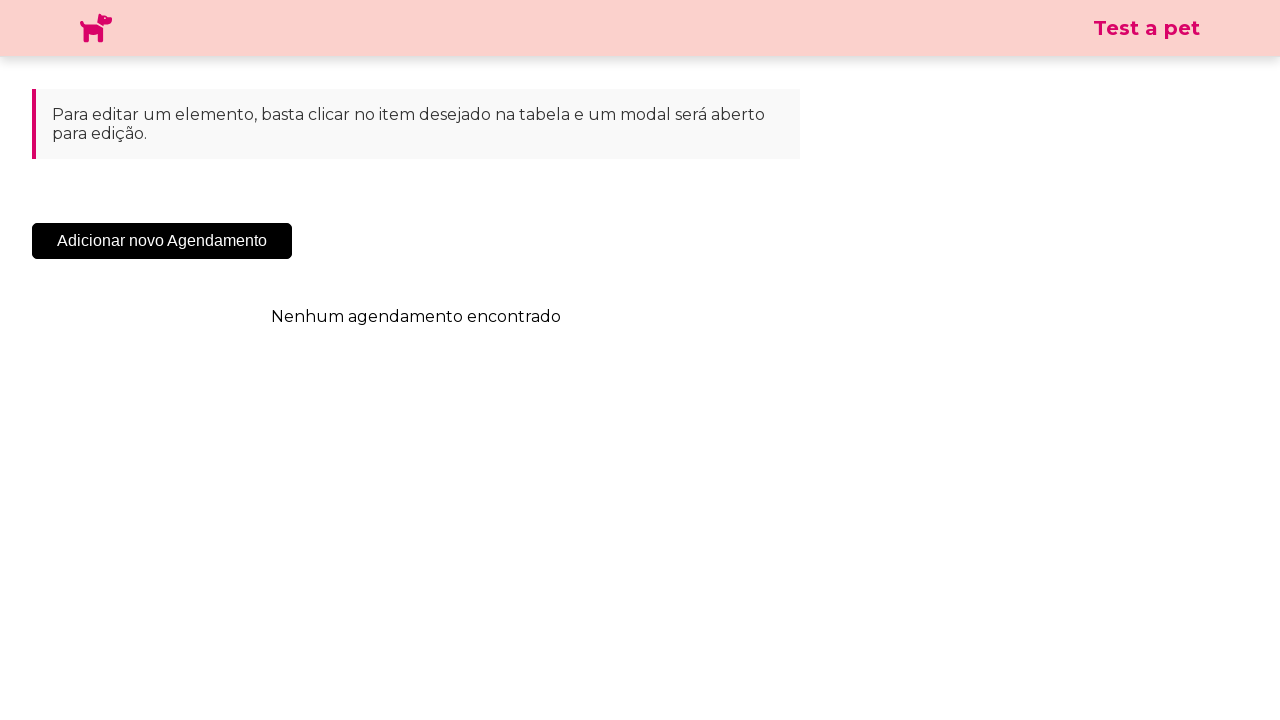

Clicked 'Adicionar Novo Agendamento' button at (162, 241) on .sc-cHqXqK.kZzwzX
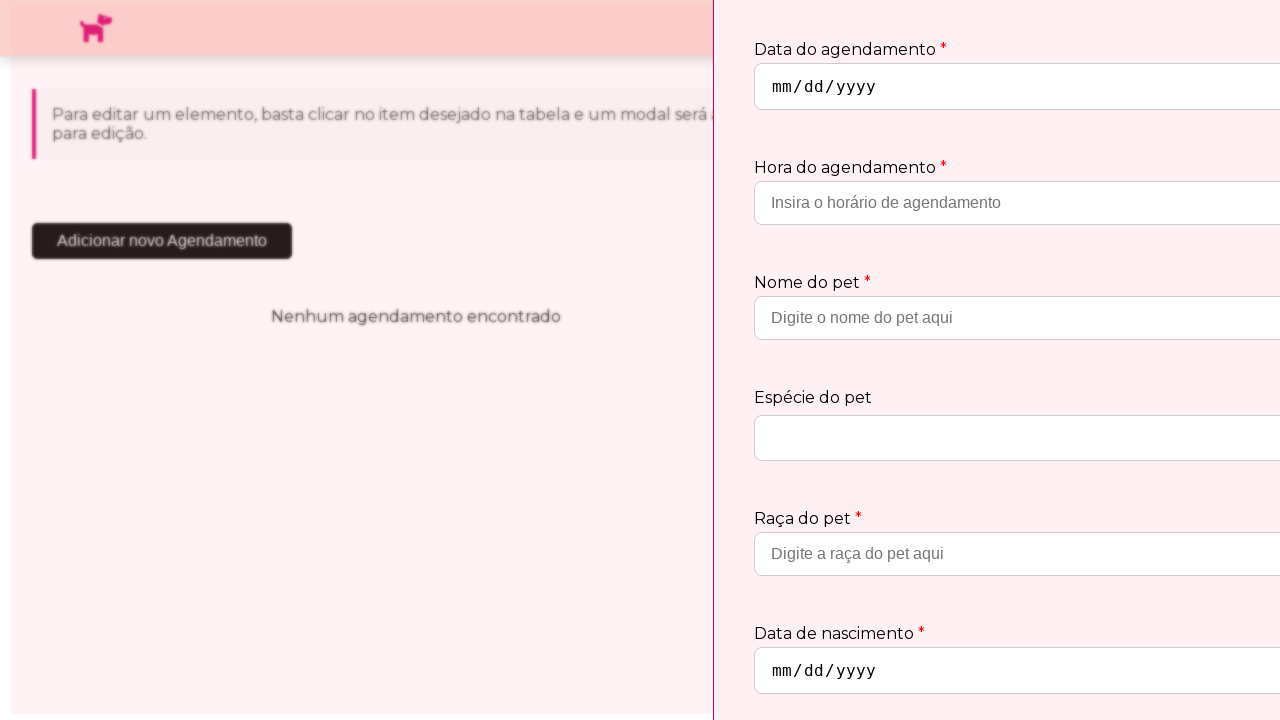

Species dropdown selector became available
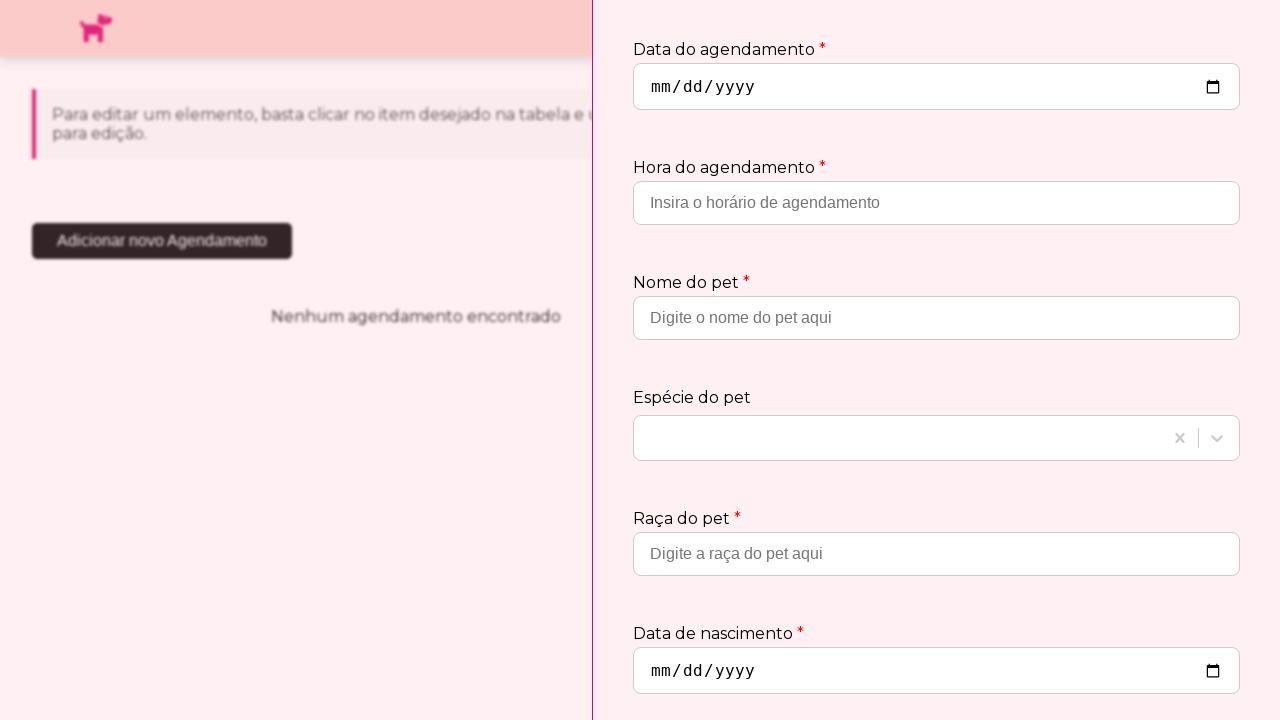

Clicked species dropdown to open options at (900, 438) on .css-19bb58m
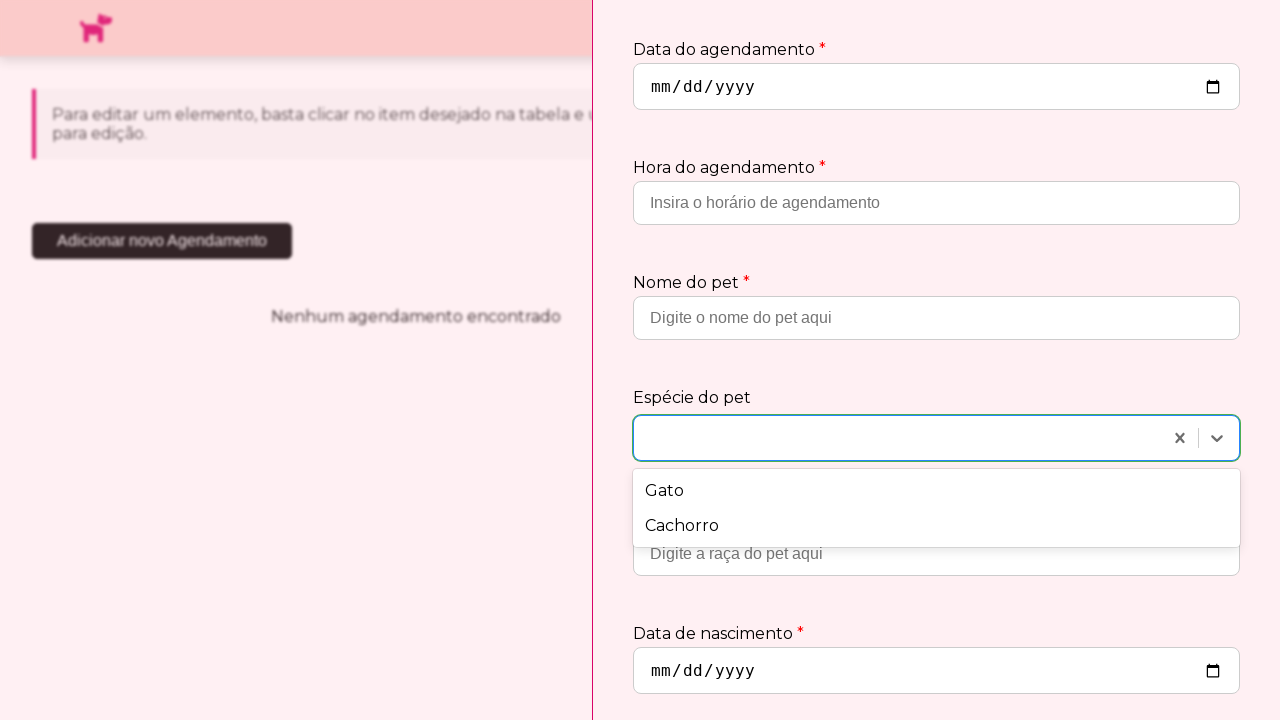

Selected 'Cachorro' (dog) from species dropdown at (936, 526) on text=Cachorro
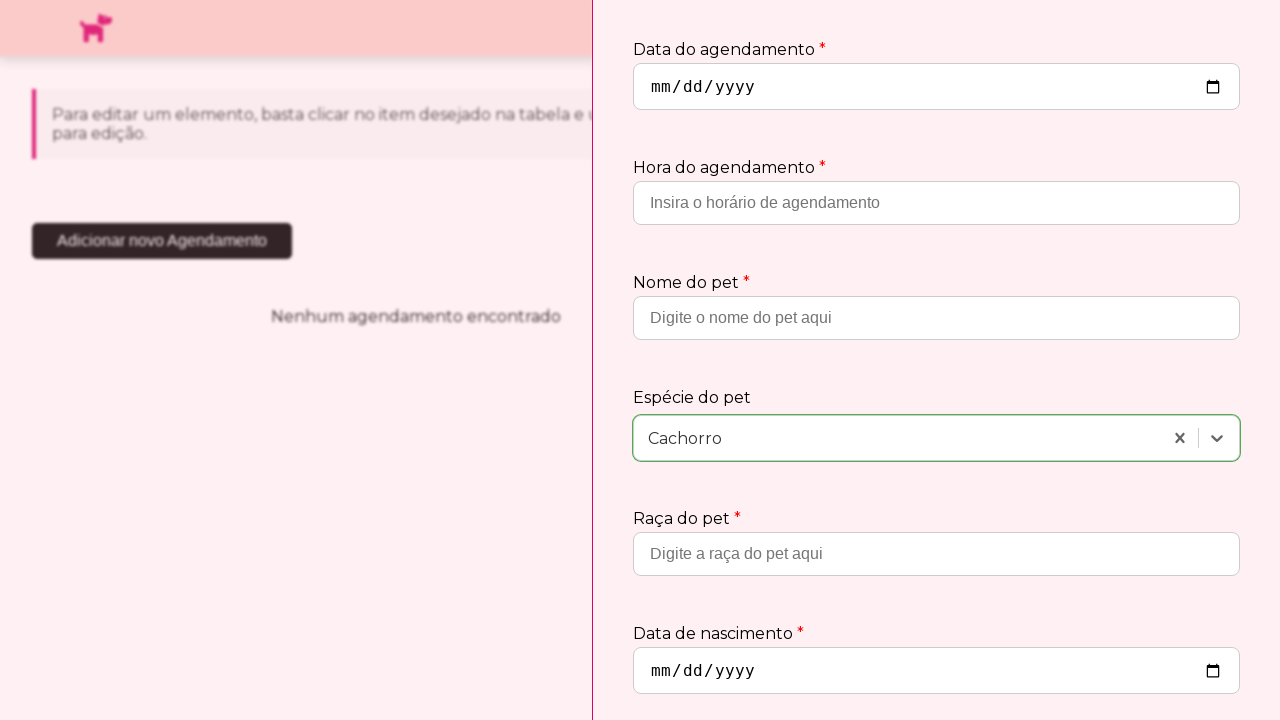

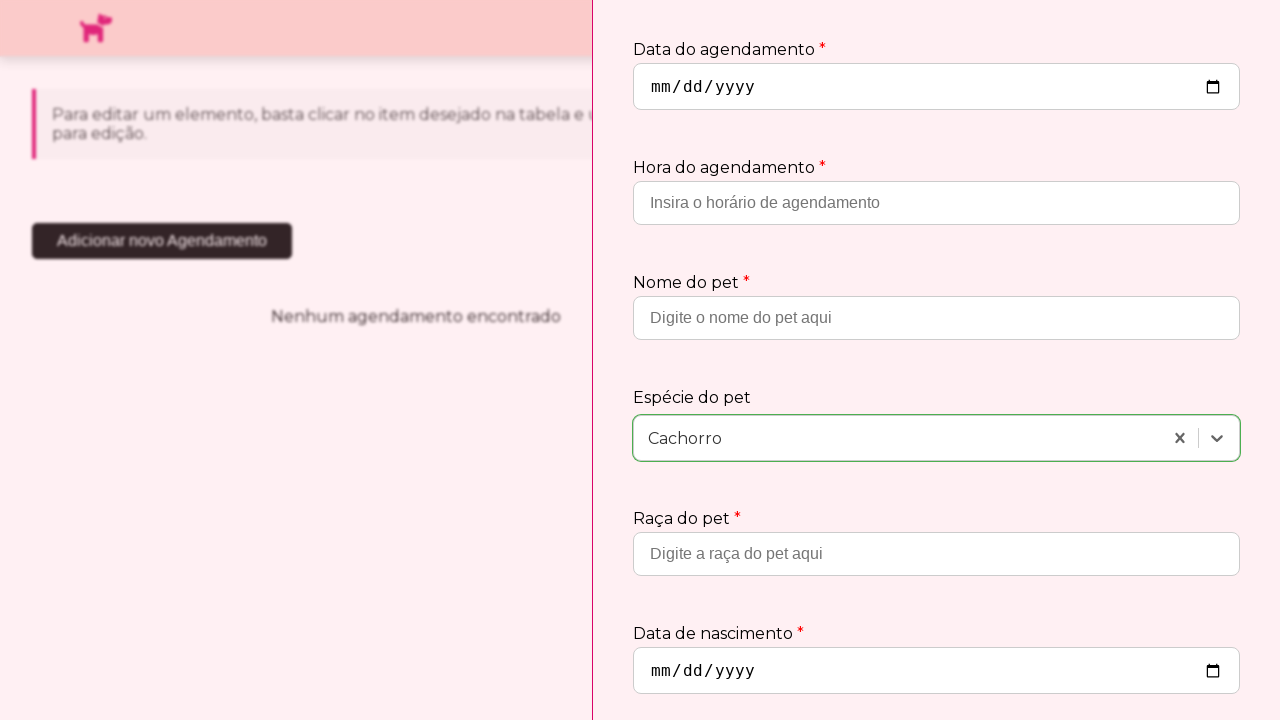